Tests scoped link counting and navigation by counting links on the entire page, footer section, and first footer column, then opens each link in the first column in new tabs and prints their titles

Starting URL: http://qaclickacademy.com/practice.php

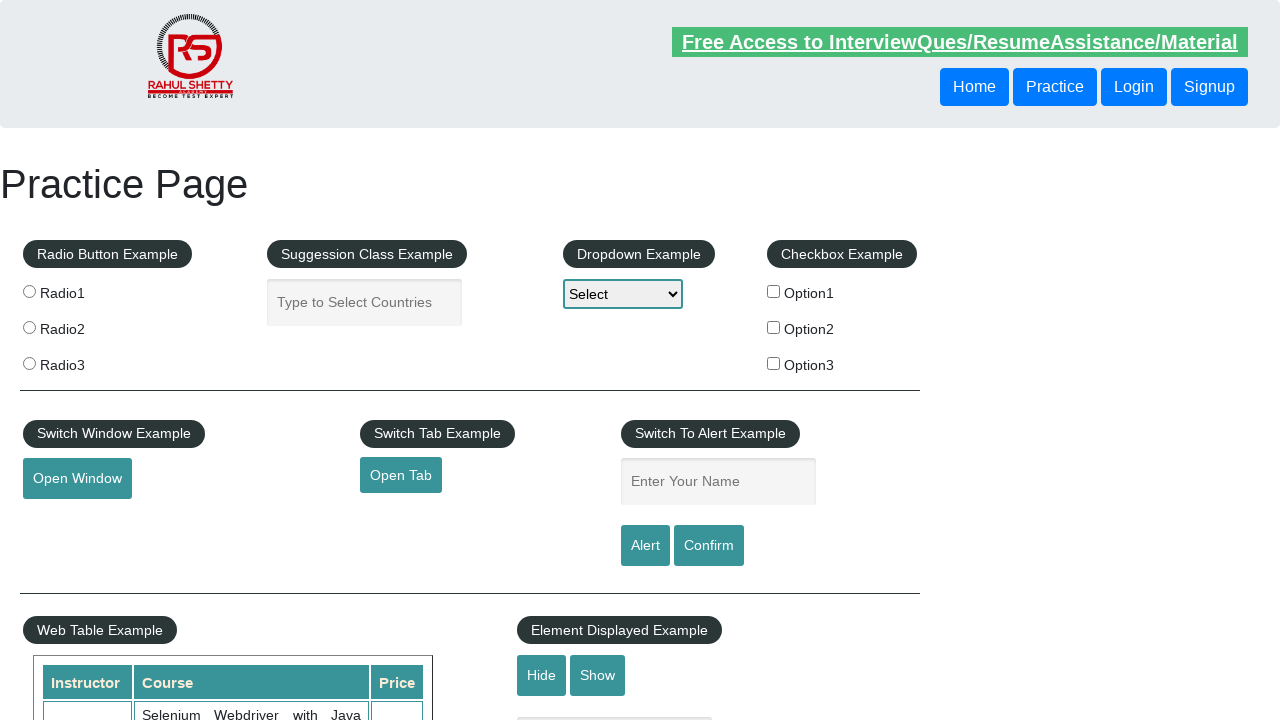

Counted all links on the page: 27 links found
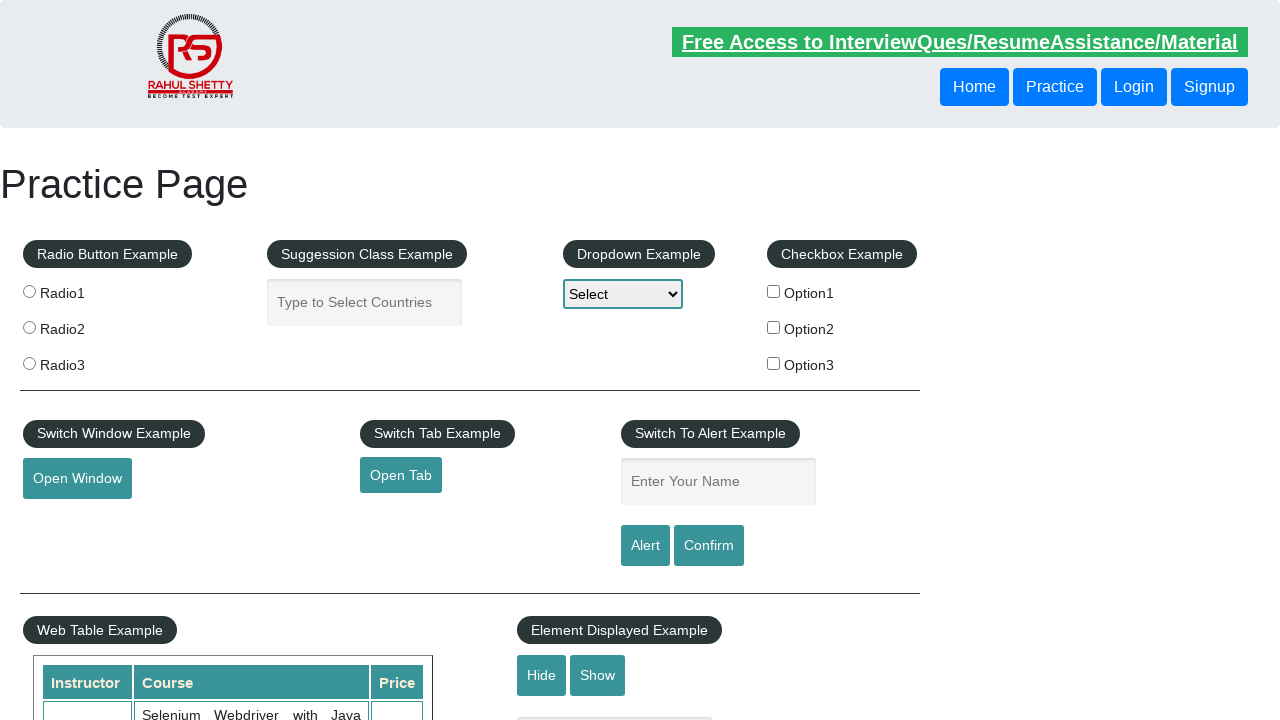

Located footer section (#gf-BIG)
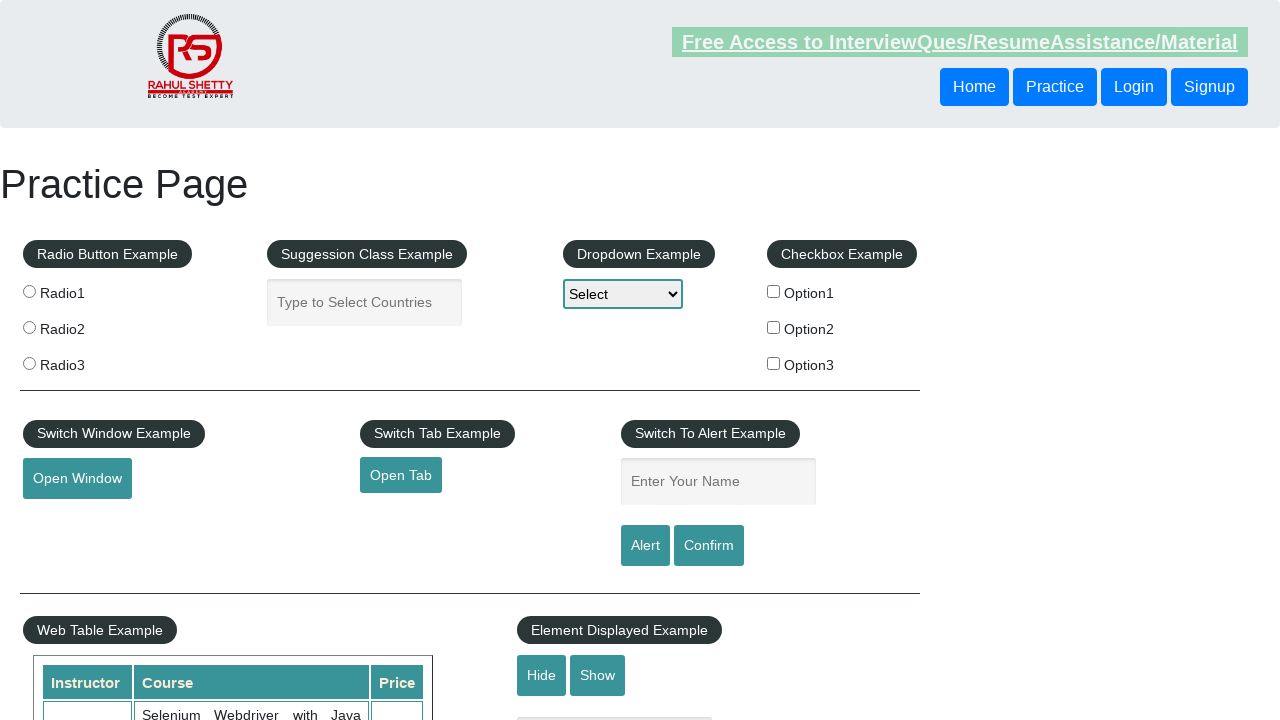

Counted links in footer section: 20 links found
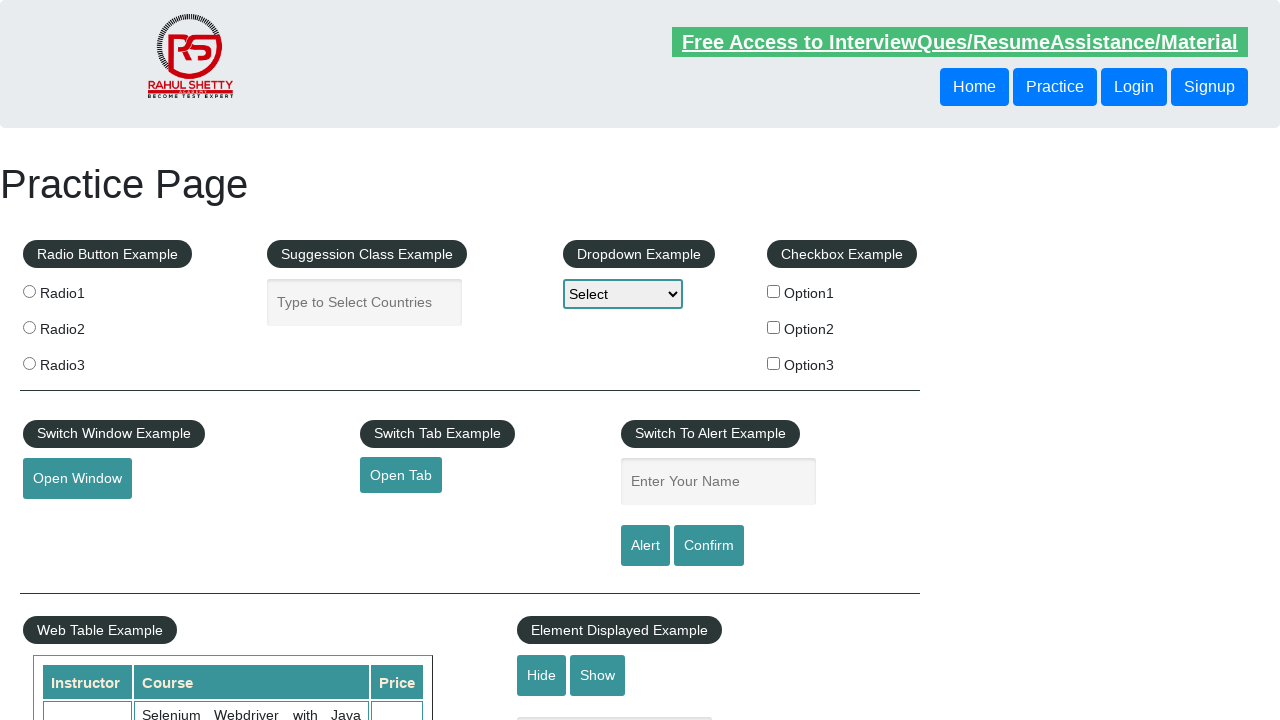

Located first column of footer
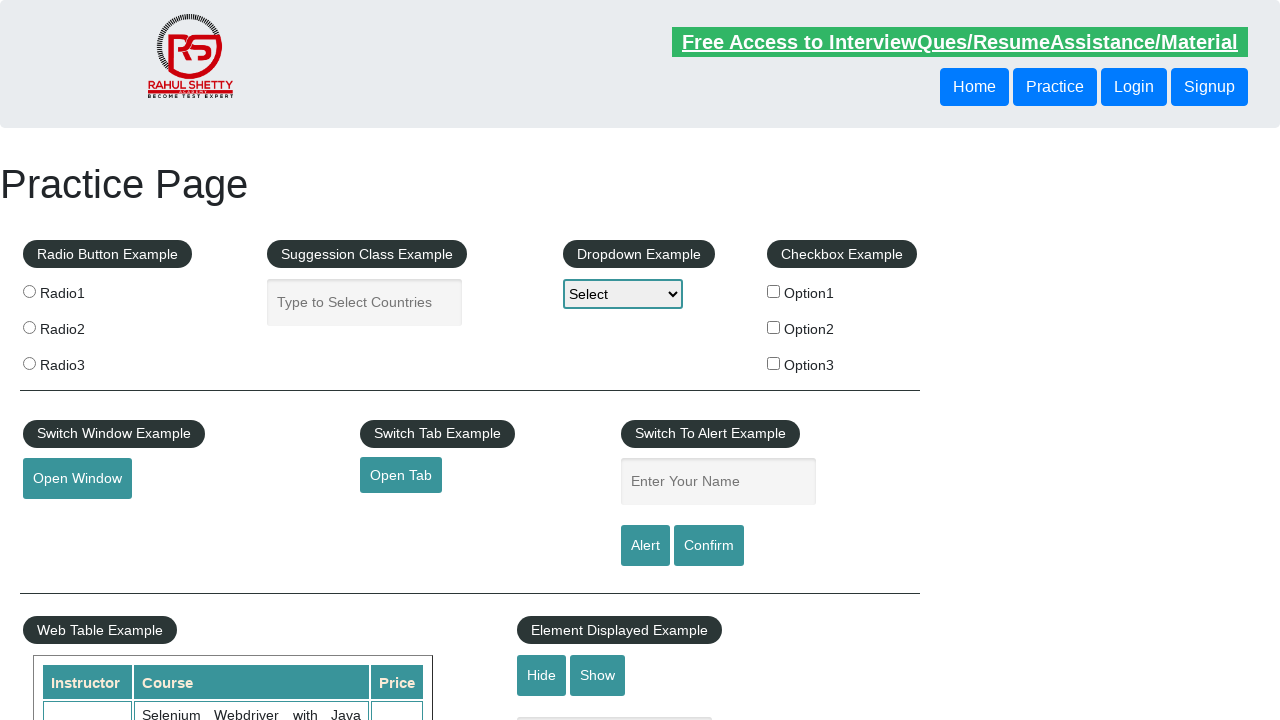

Counted links in first footer column: 5 links found
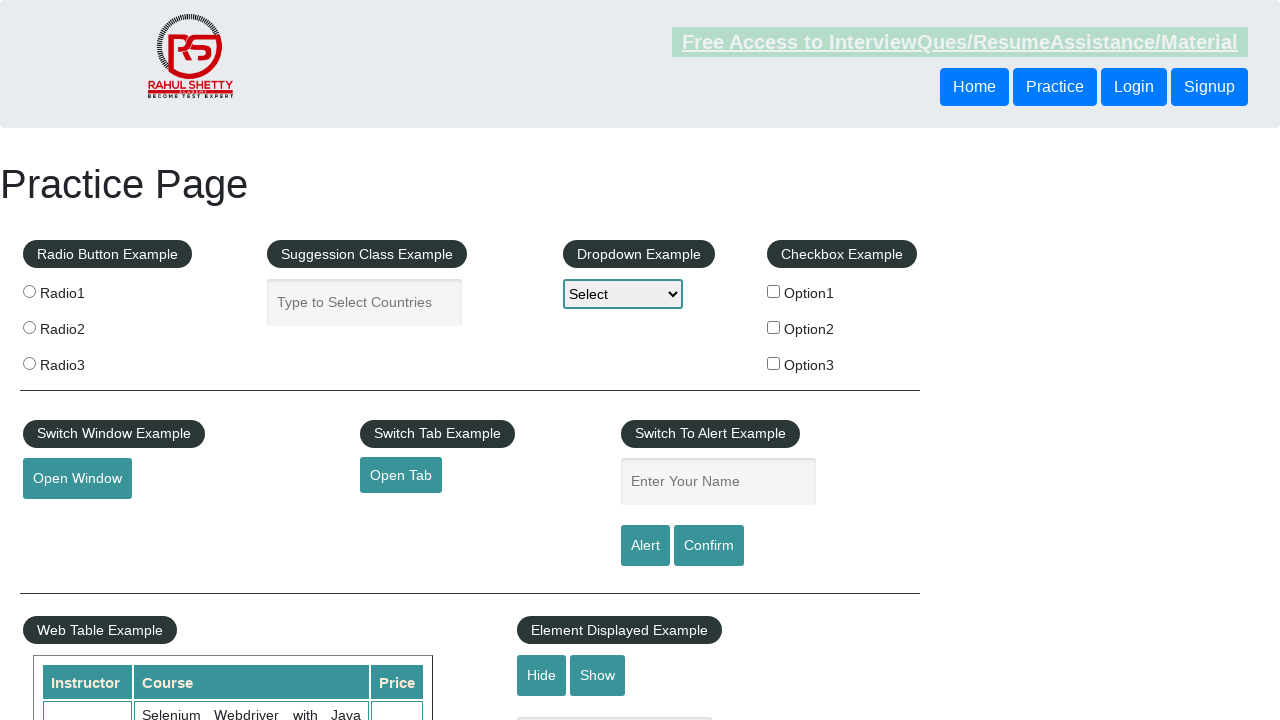

Opened link 1 from first footer column in new tab via Ctrl+Click at (68, 520) on #gf-BIG >> xpath=//table/tbody/tr/td[1]/ul >> a >> nth=1
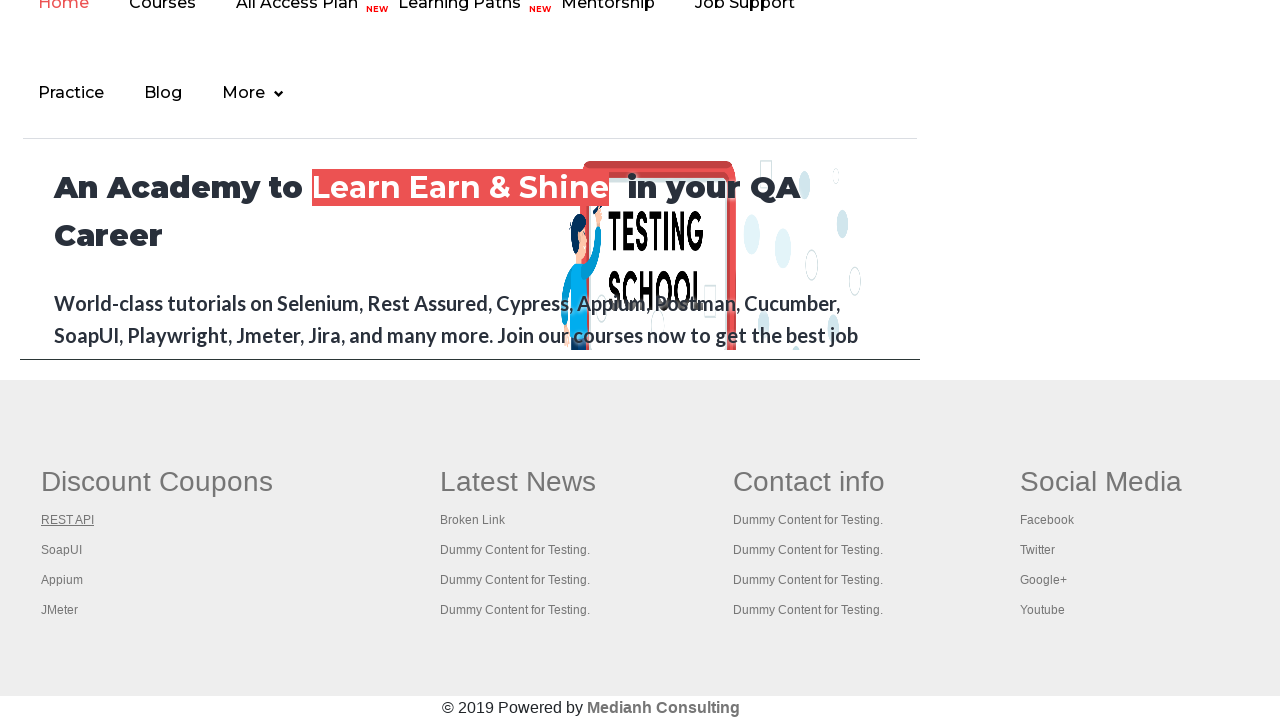

New tab 1 loaded
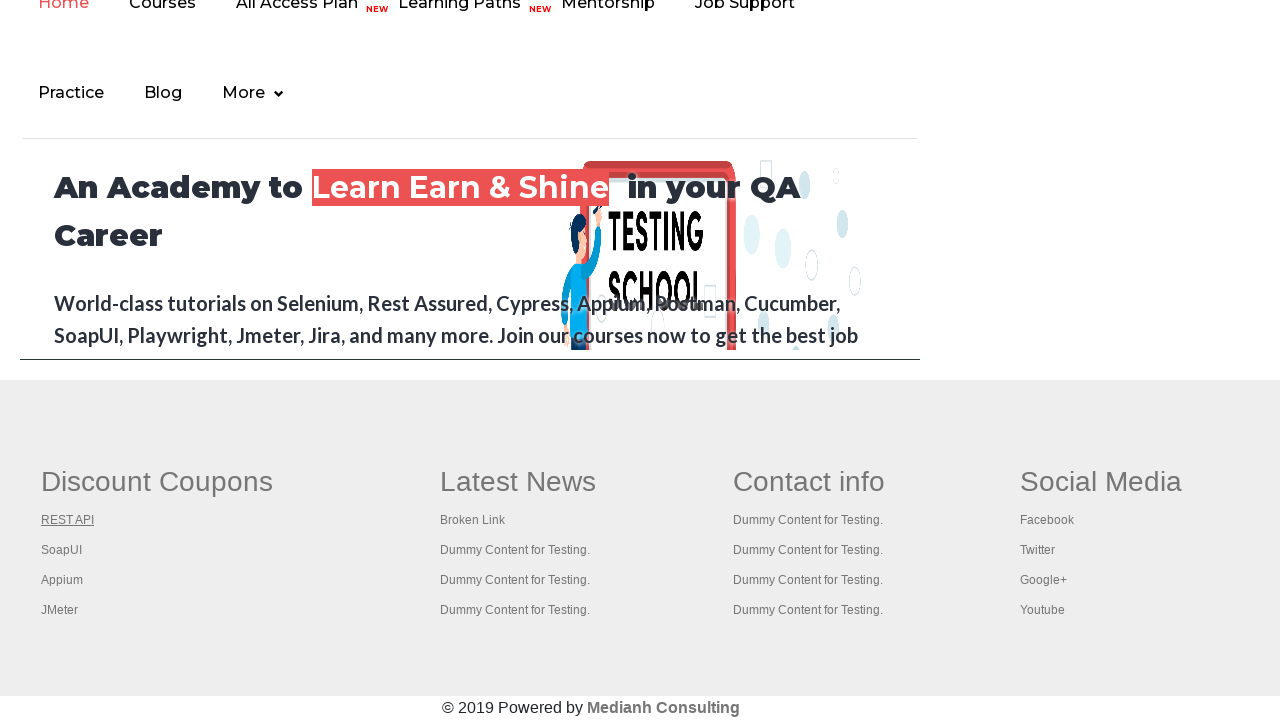

Opened link 2 from first footer column in new tab via Ctrl+Click at (62, 550) on #gf-BIG >> xpath=//table/tbody/tr/td[1]/ul >> a >> nth=2
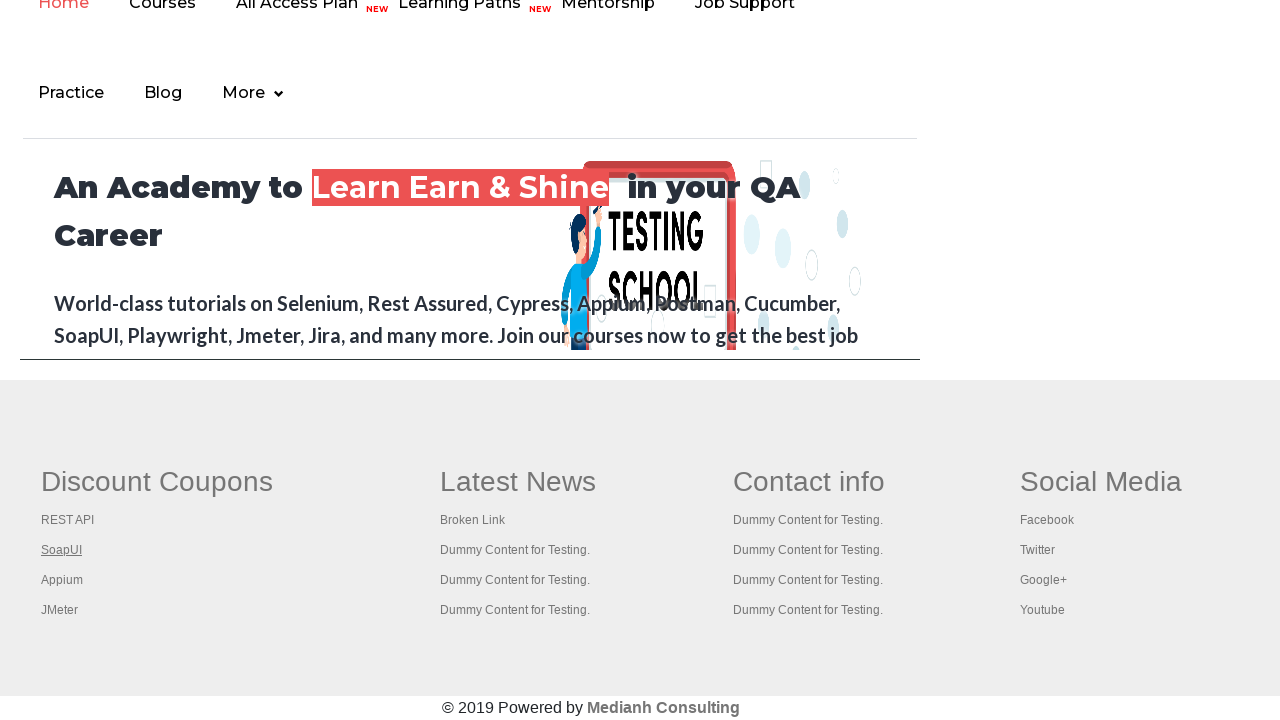

New tab 2 loaded
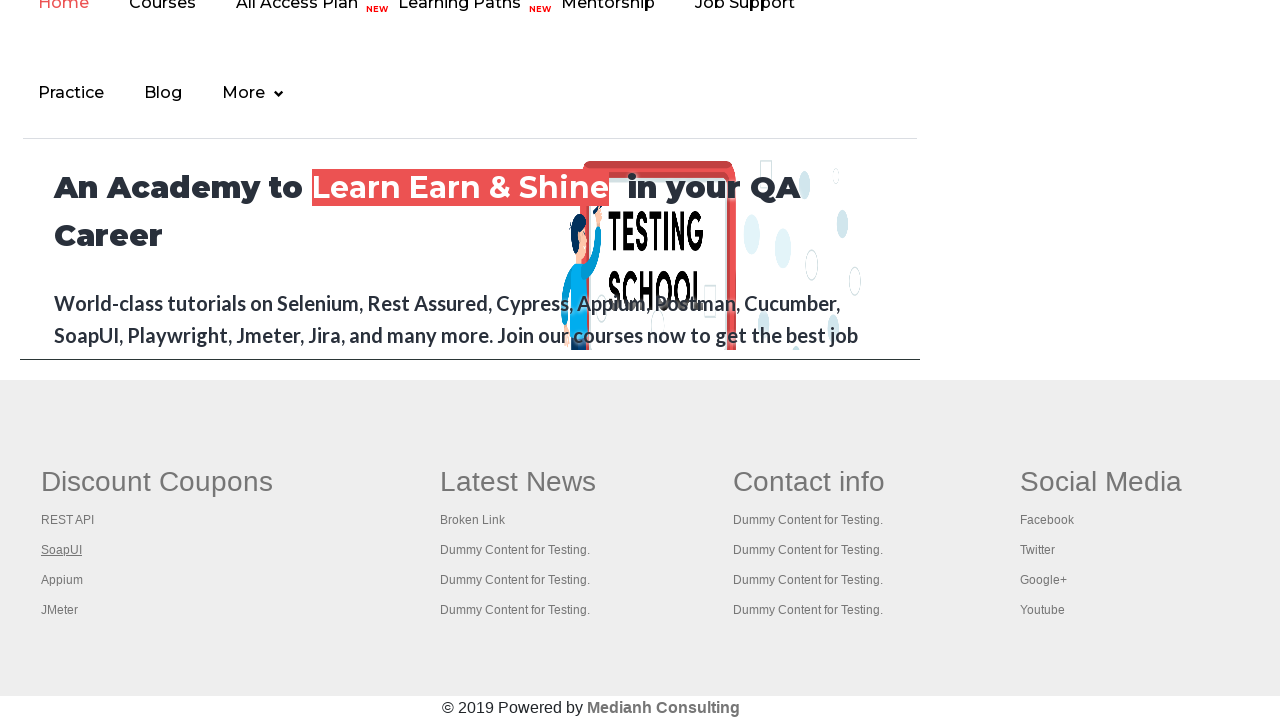

Opened link 3 from first footer column in new tab via Ctrl+Click at (62, 580) on #gf-BIG >> xpath=//table/tbody/tr/td[1]/ul >> a >> nth=3
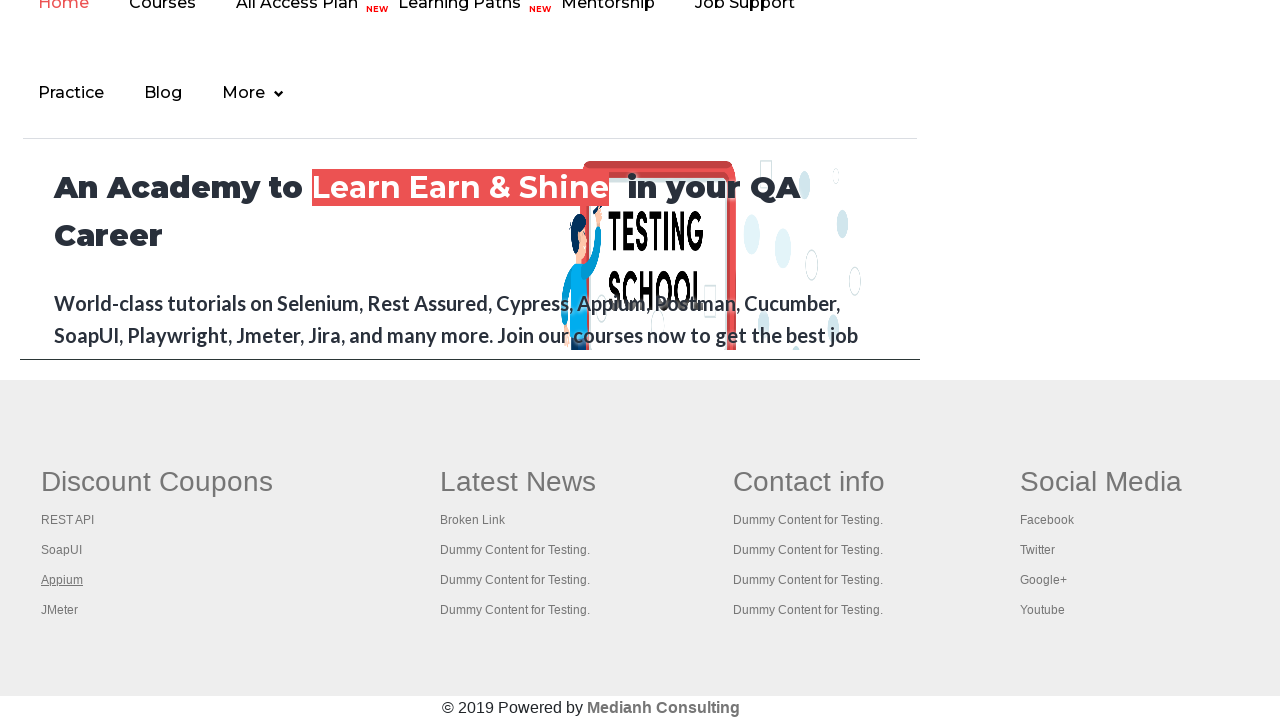

New tab 3 loaded
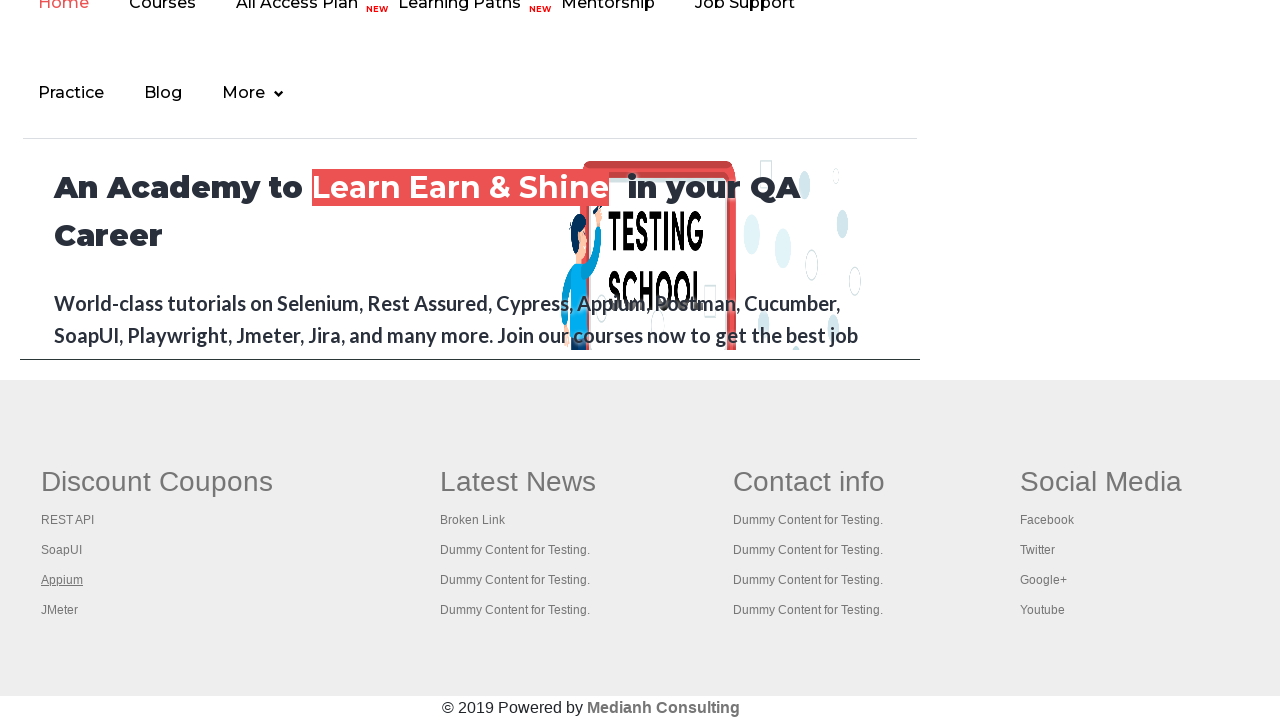

Opened link 4 from first footer column in new tab via Ctrl+Click at (60, 610) on #gf-BIG >> xpath=//table/tbody/tr/td[1]/ul >> a >> nth=4
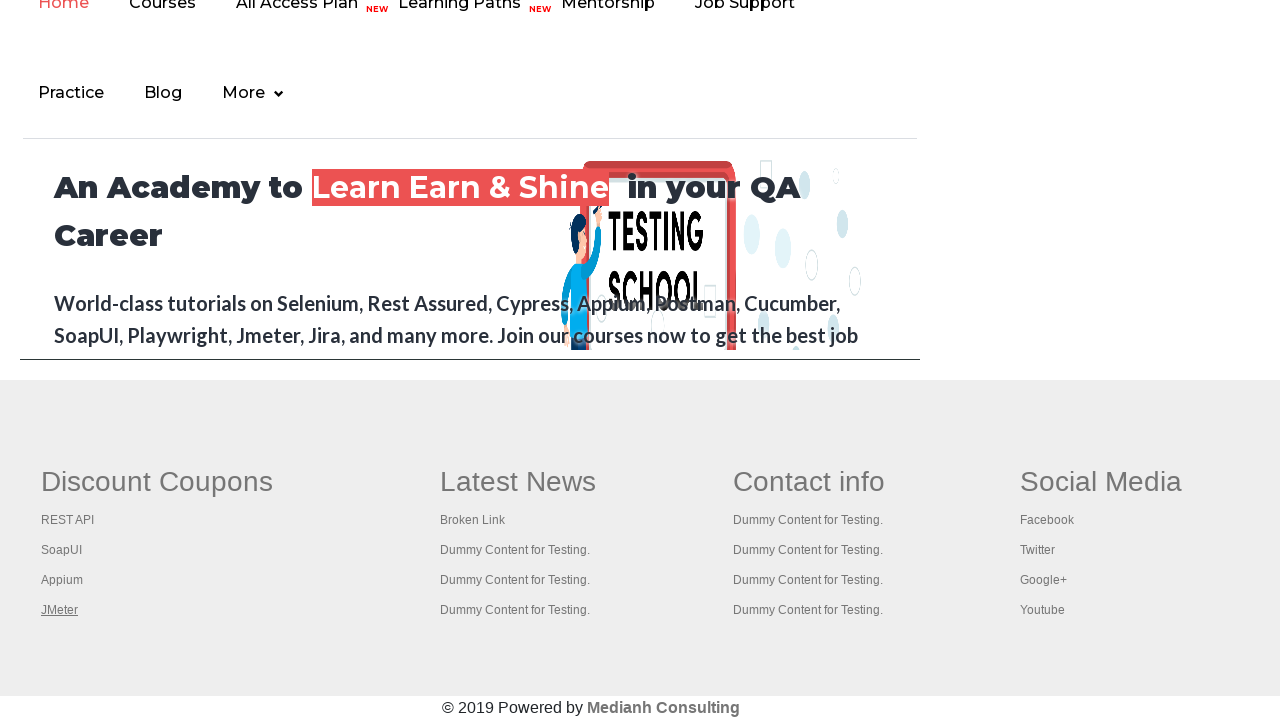

New tab 4 loaded
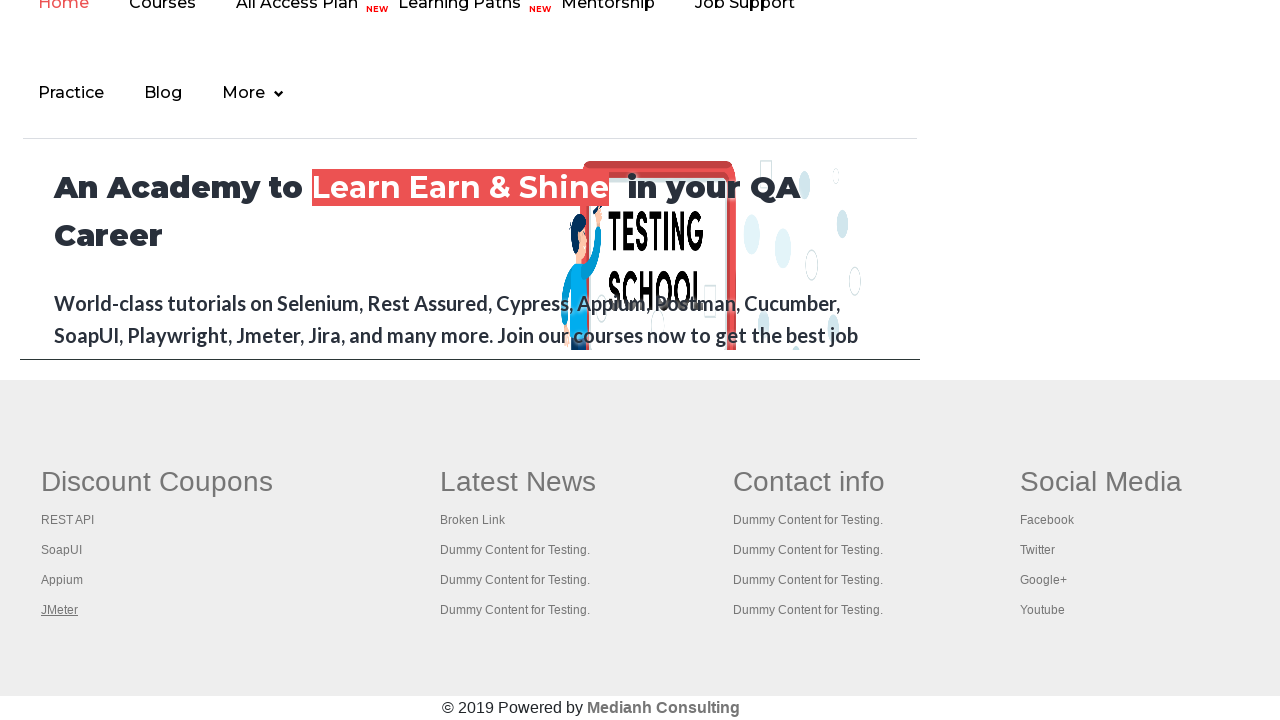

Original page title: Practice Page
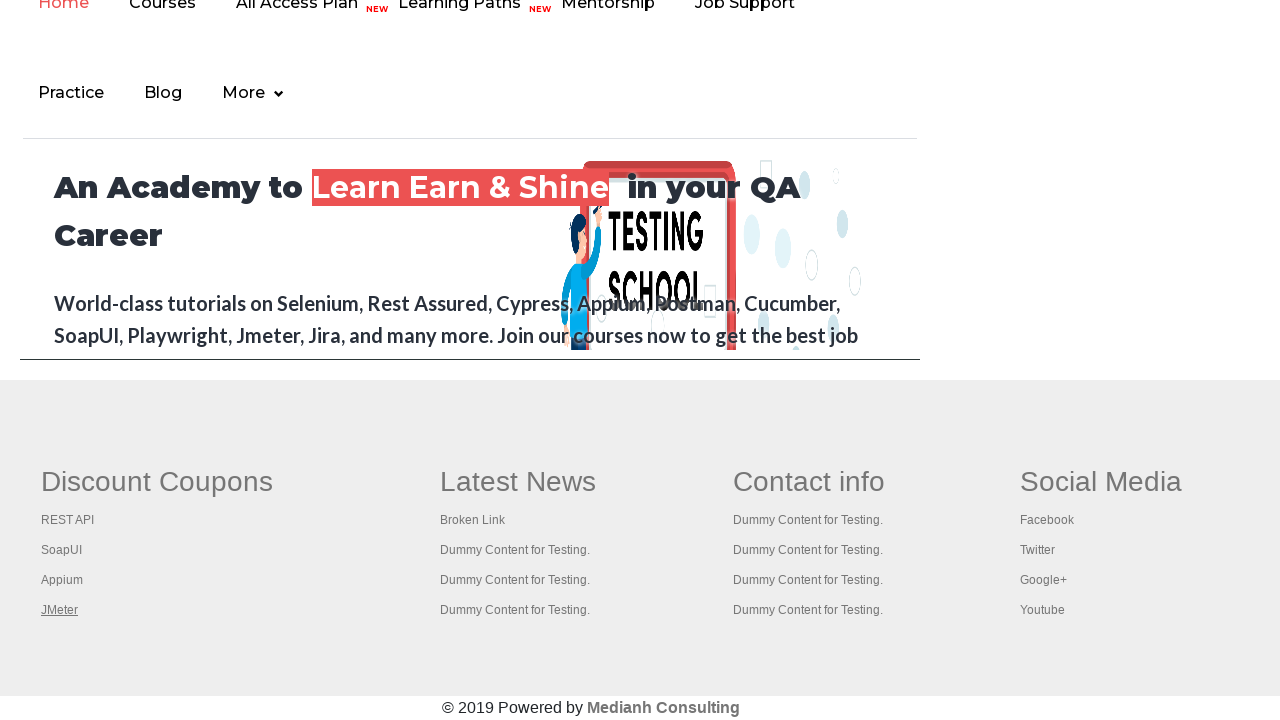

Opened tab title: REST API Tutorial
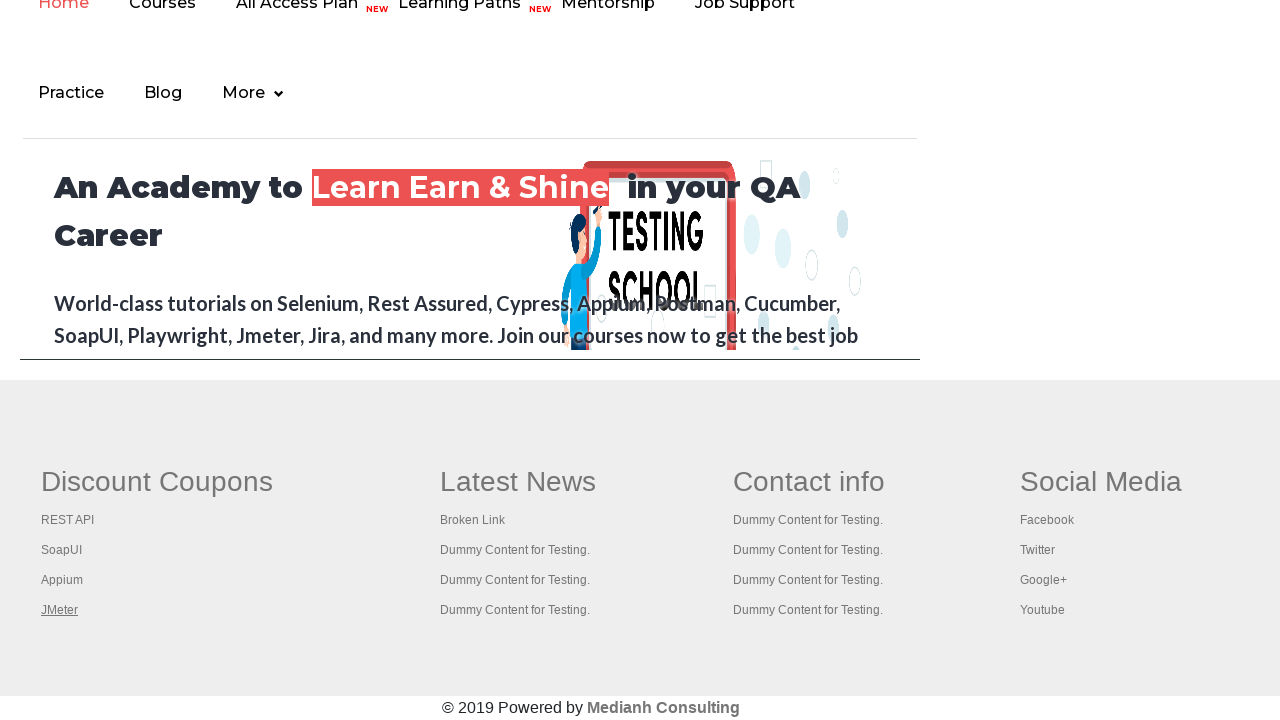

Closed opened tab
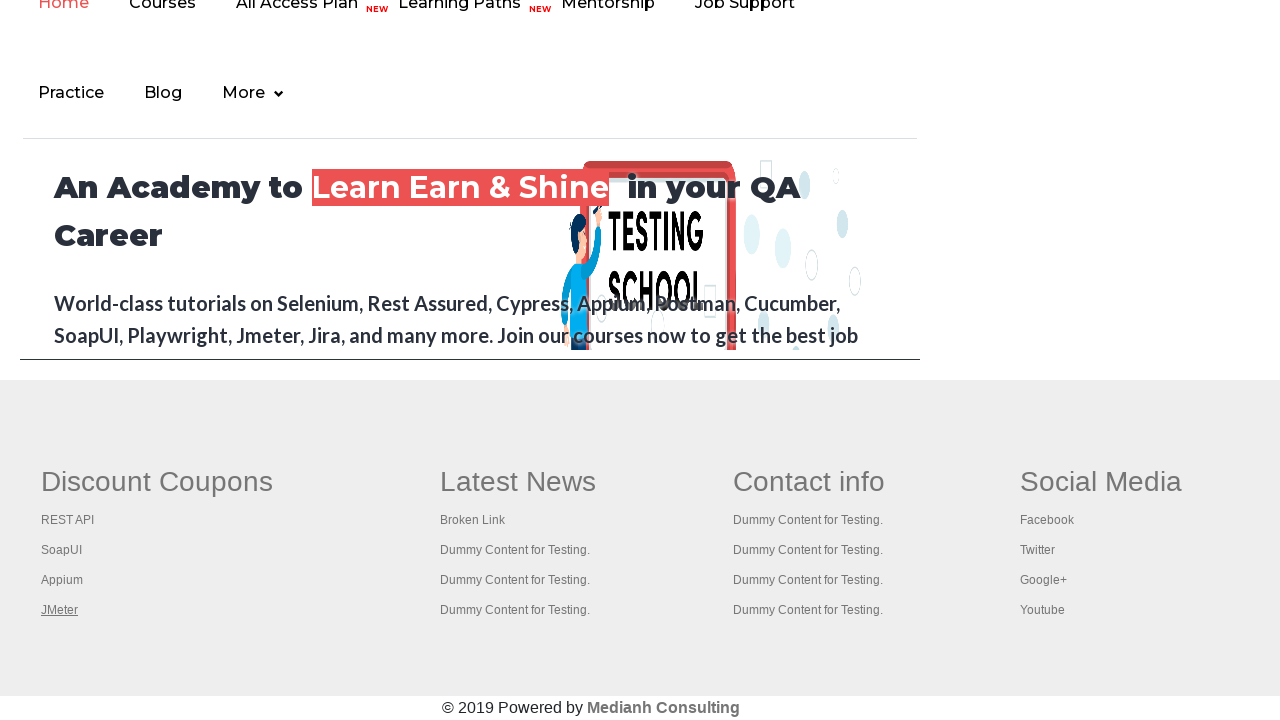

Opened tab title: The World’s Most Popular API Testing Tool | SoapUI
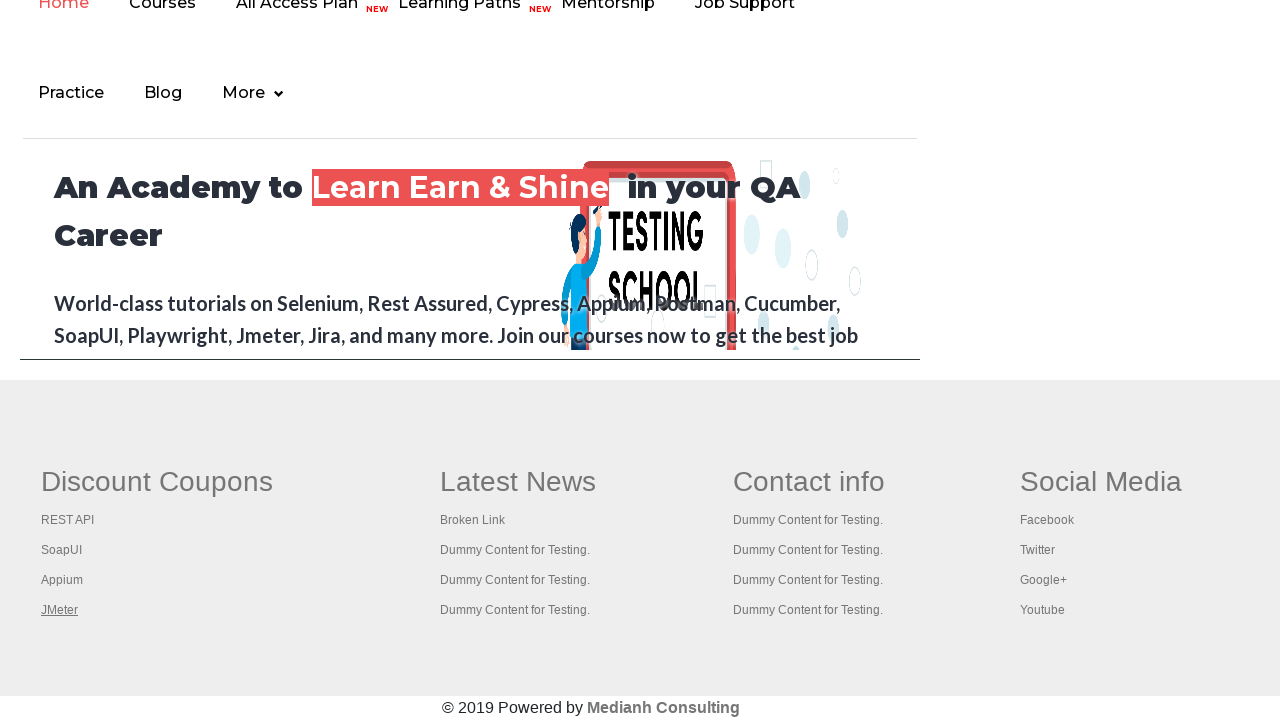

Closed opened tab
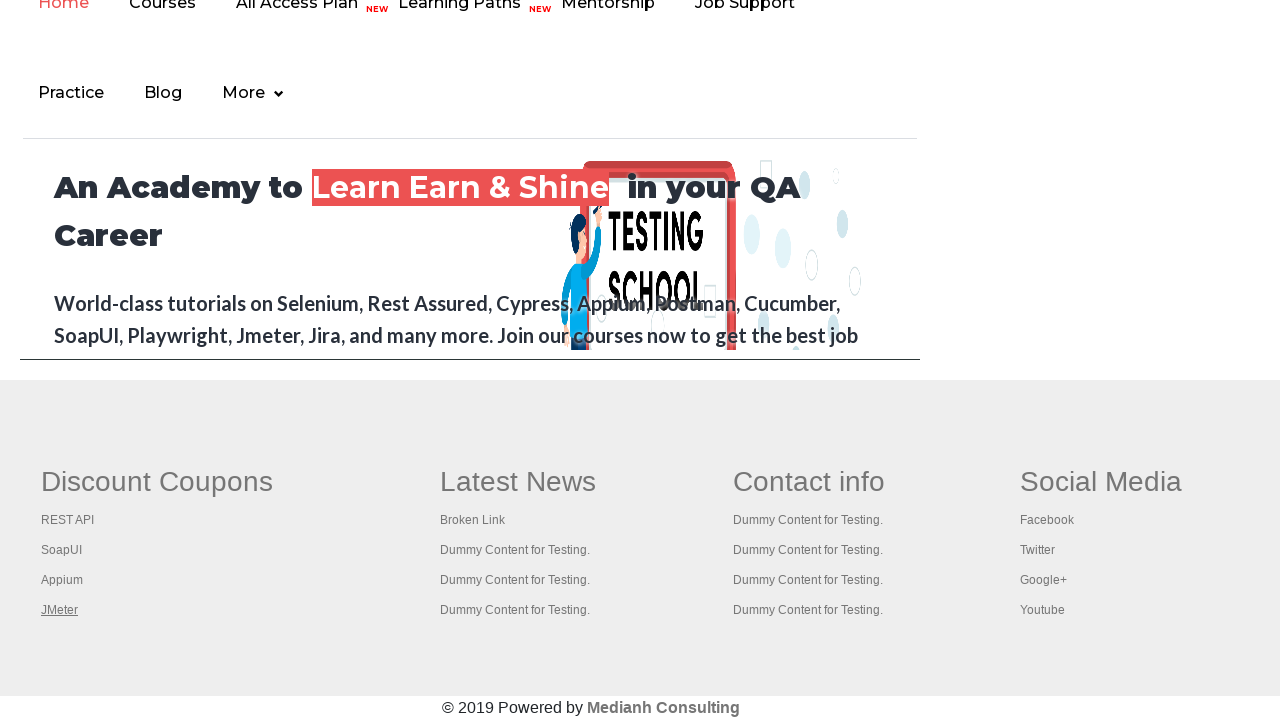

Opened tab title: Appium tutorial for Mobile Apps testing | RahulShetty Academy | Rahul
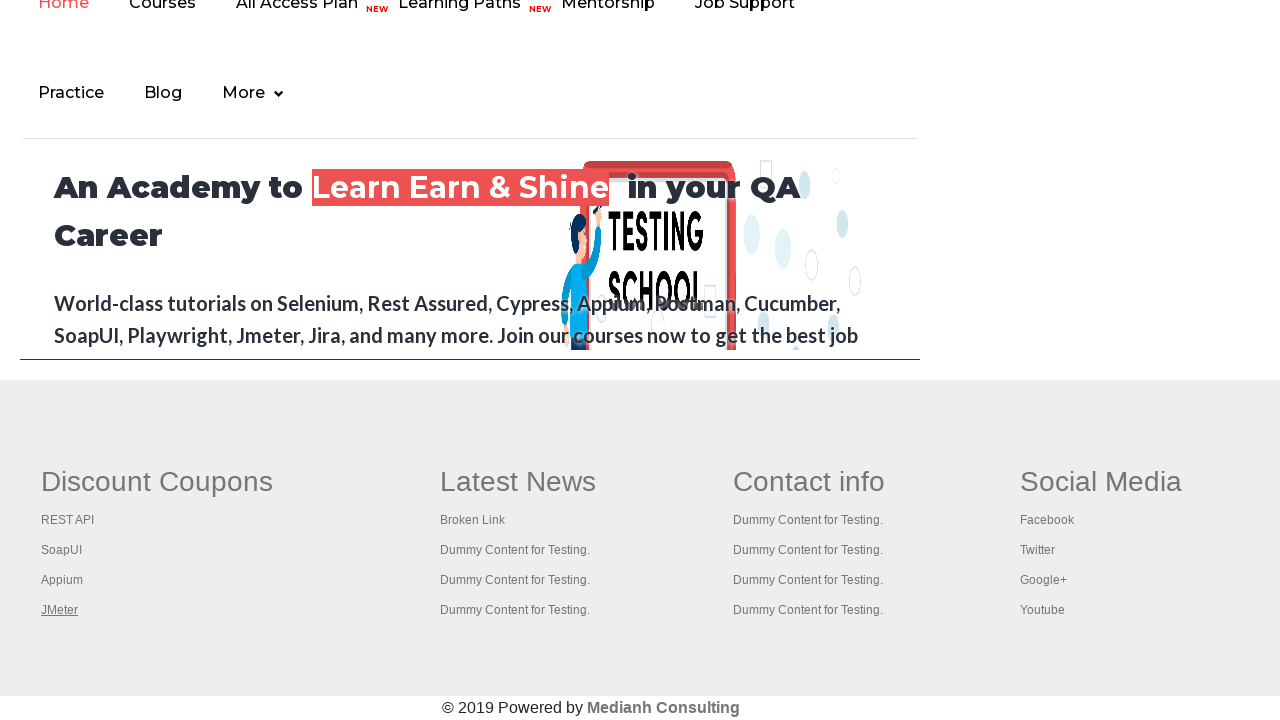

Closed opened tab
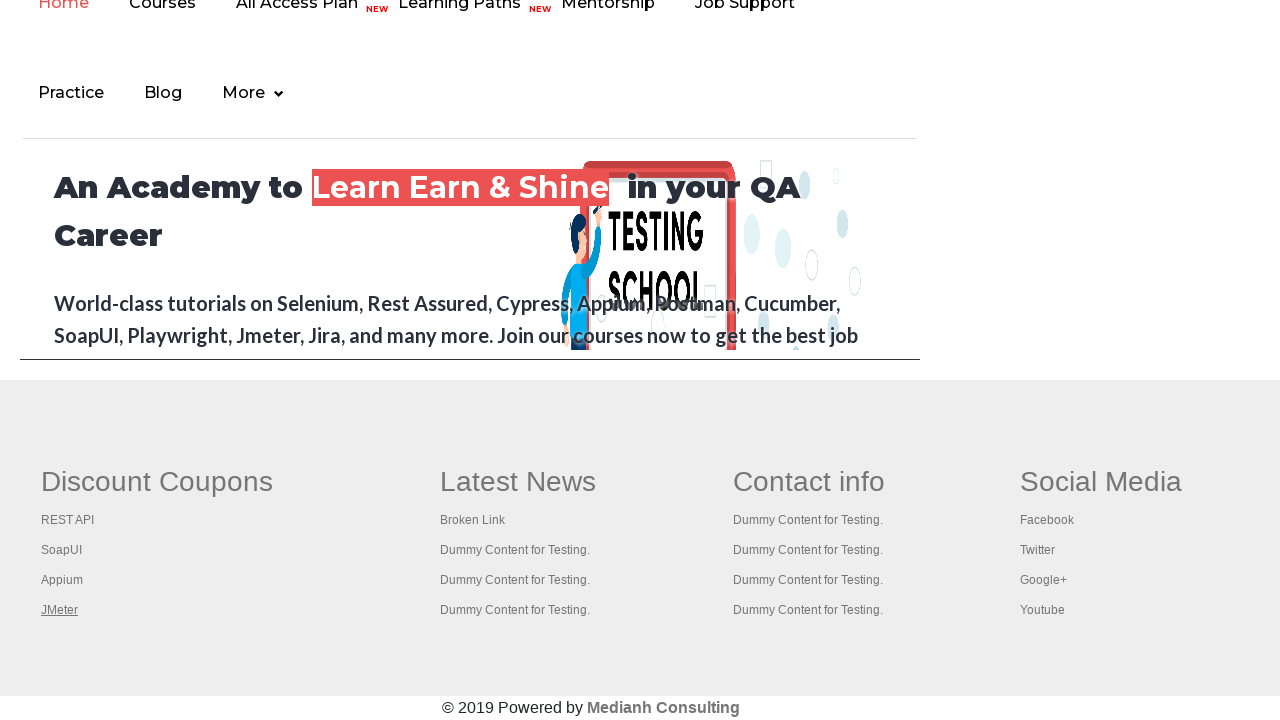

Opened tab title: Apache JMeter - Apache JMeter™
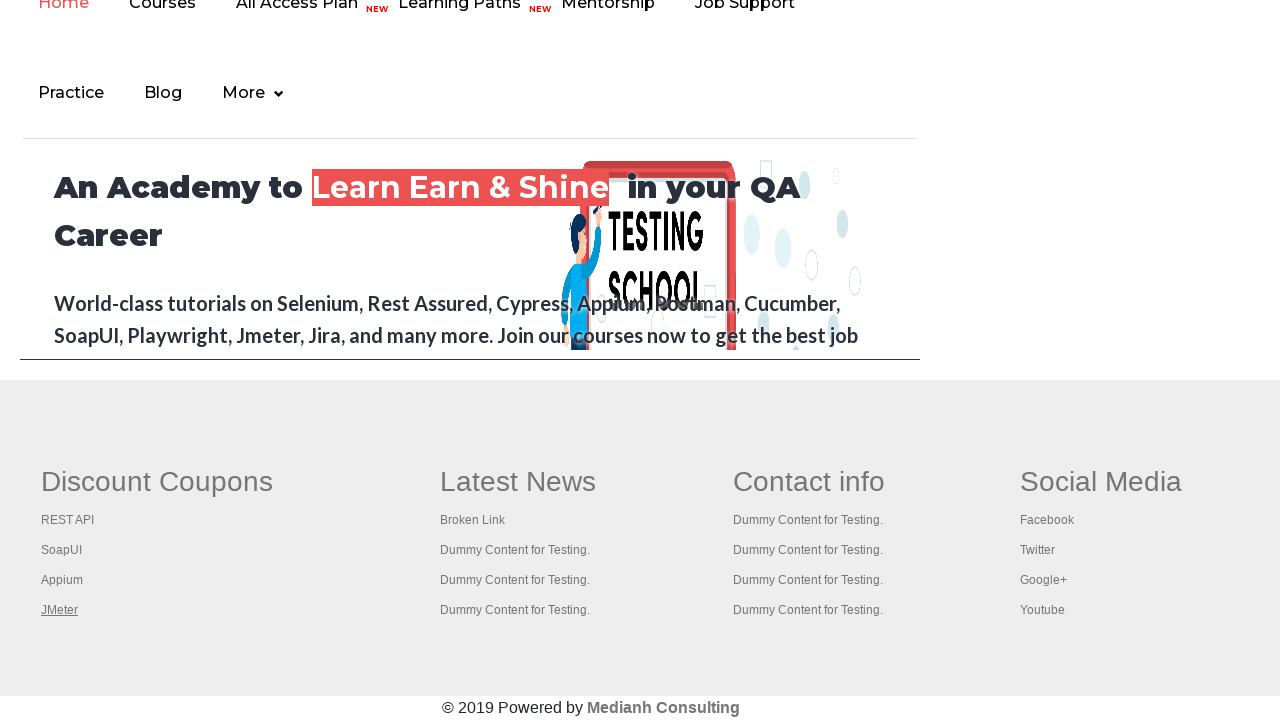

Closed opened tab
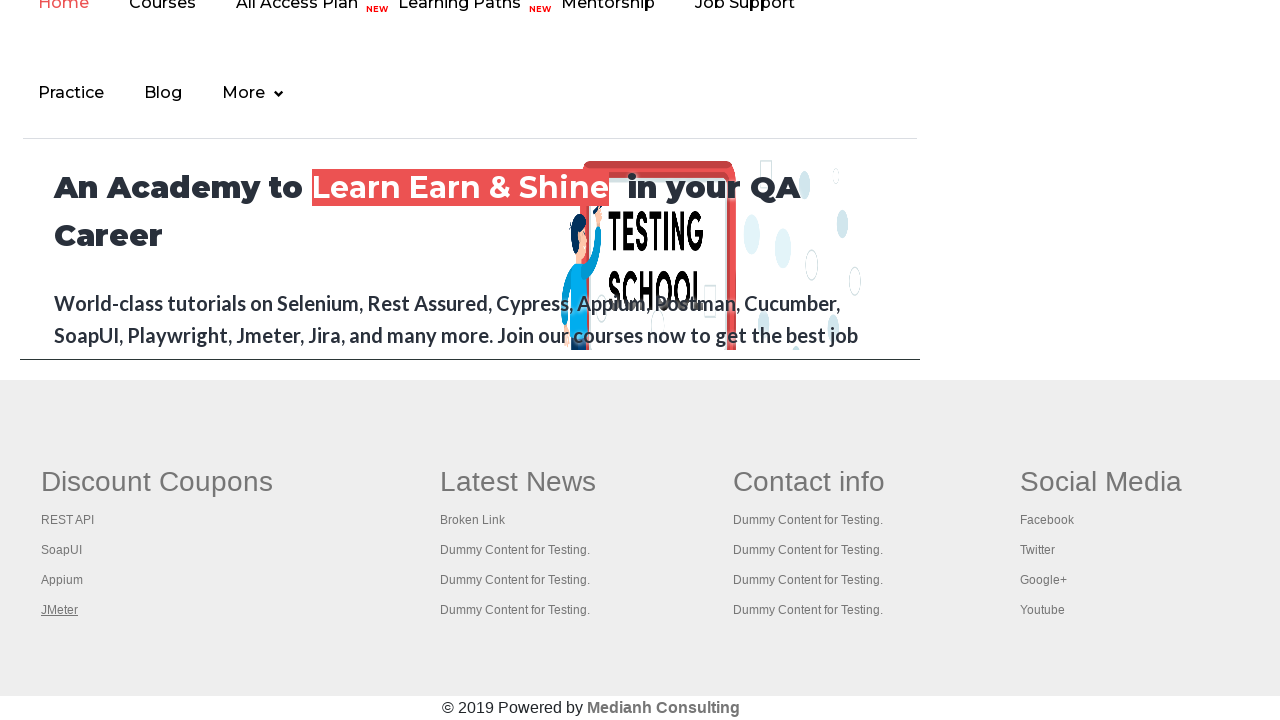

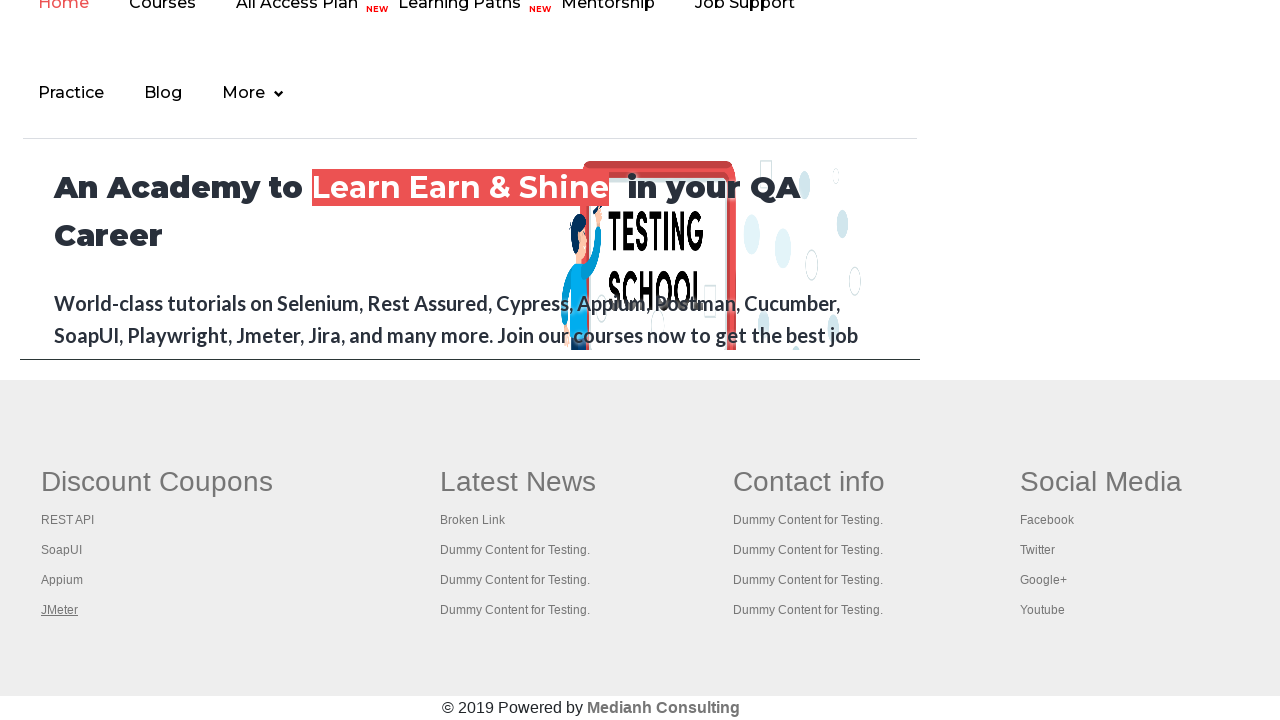